Tests the Contact Us form on Automation Exercise website by filling in name, email, subject, and message fields, then submitting the form and verifying the success message.

Starting URL: https://automationexercise.com

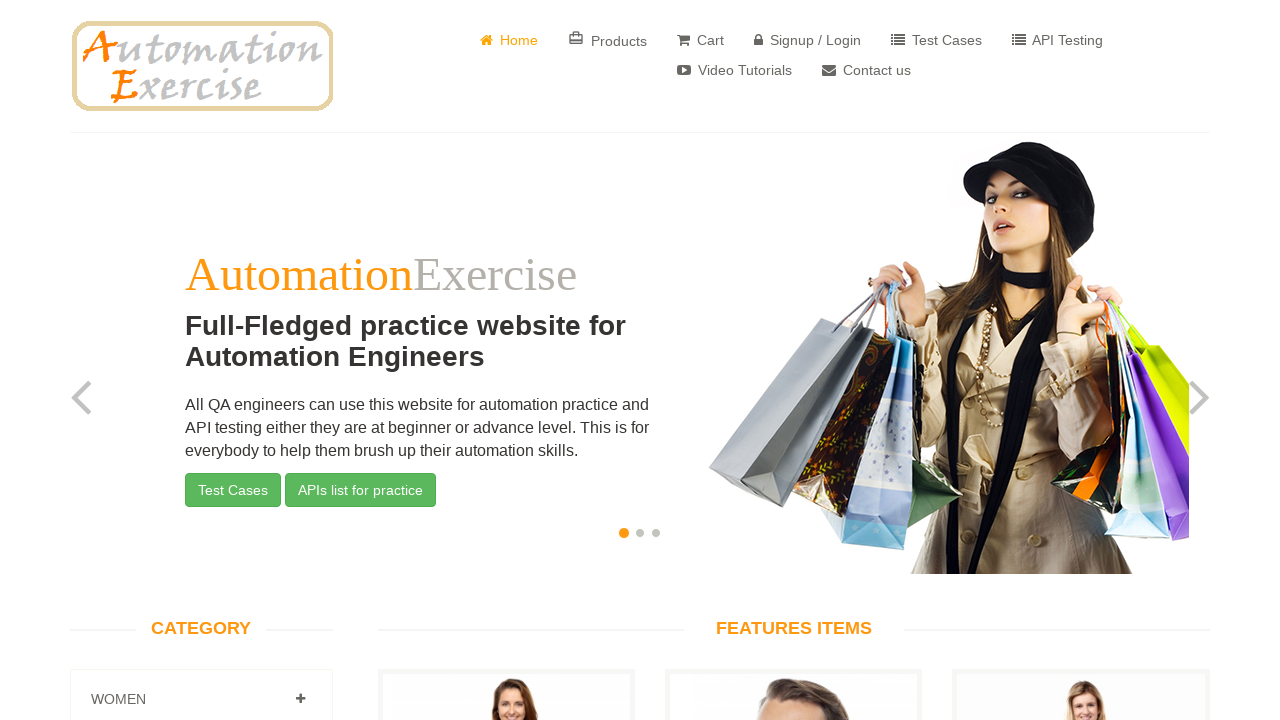

Verified page title is 'Automation Exercise'
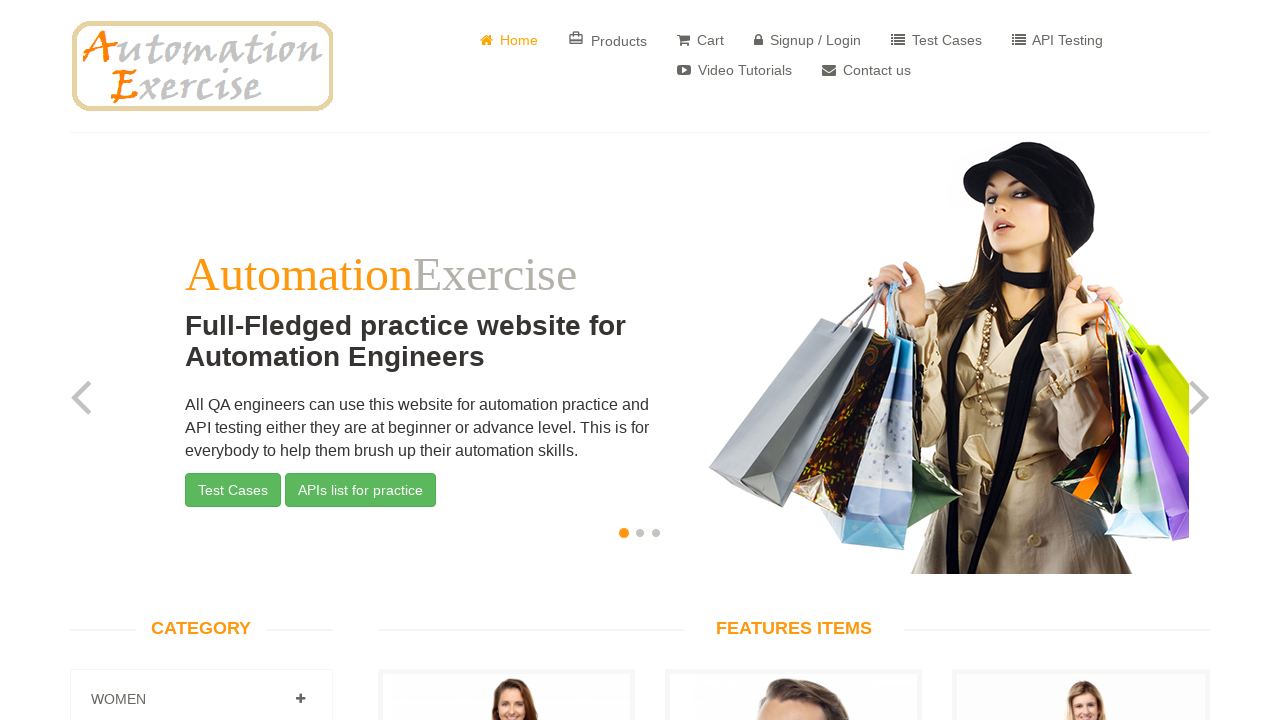

Clicked on 'Contact us' link at (866, 70) on text=Contact us
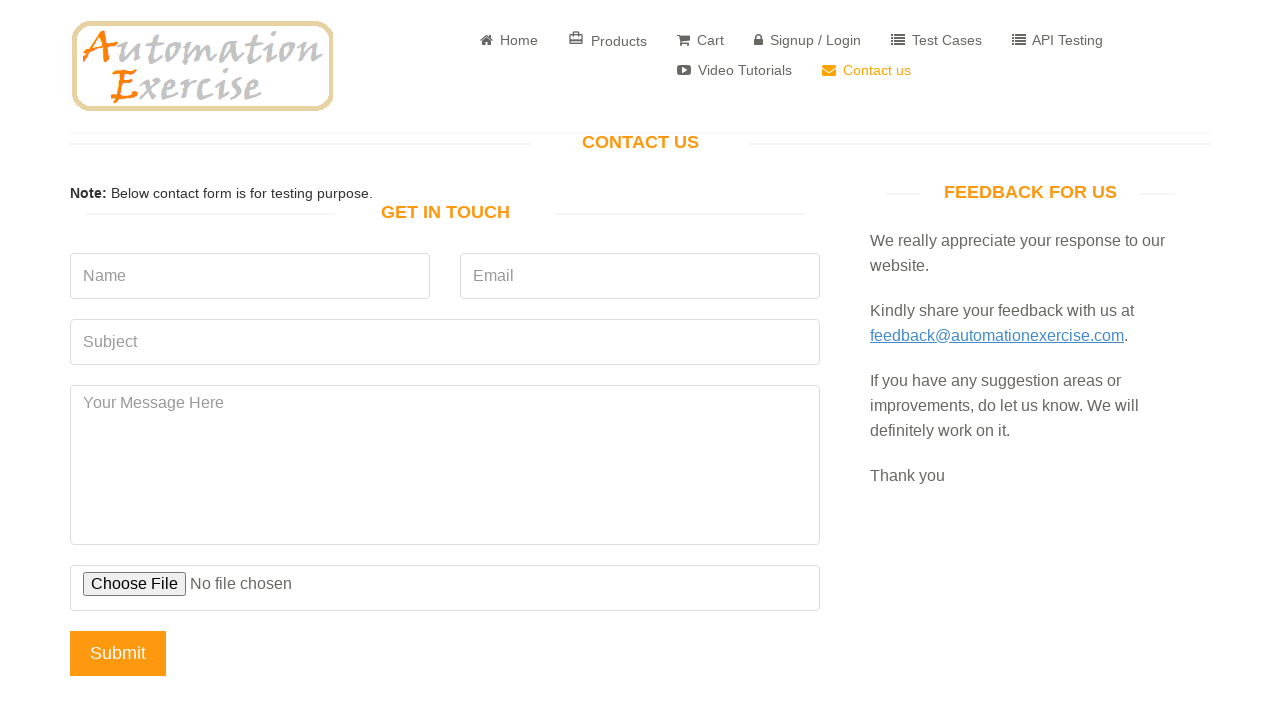

Verified 'Get In Touch' header is visible
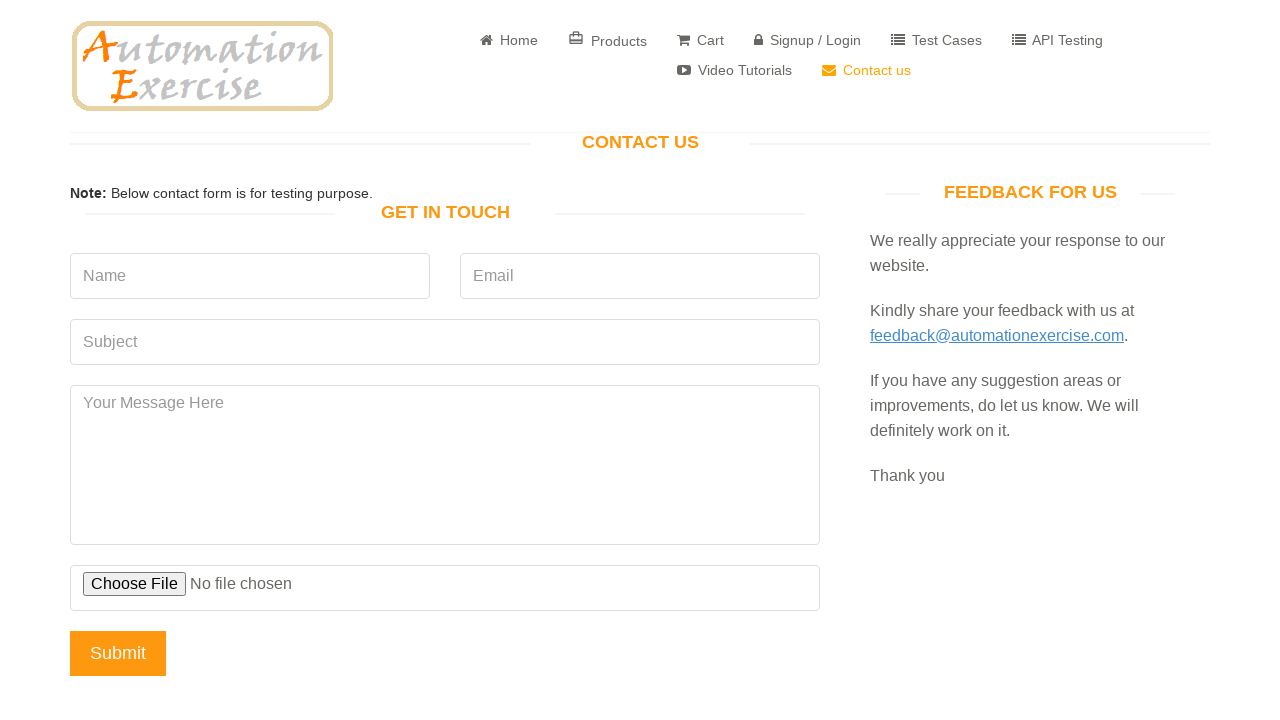

Filled in name field with 'yuniel' on input[data-qa='name']
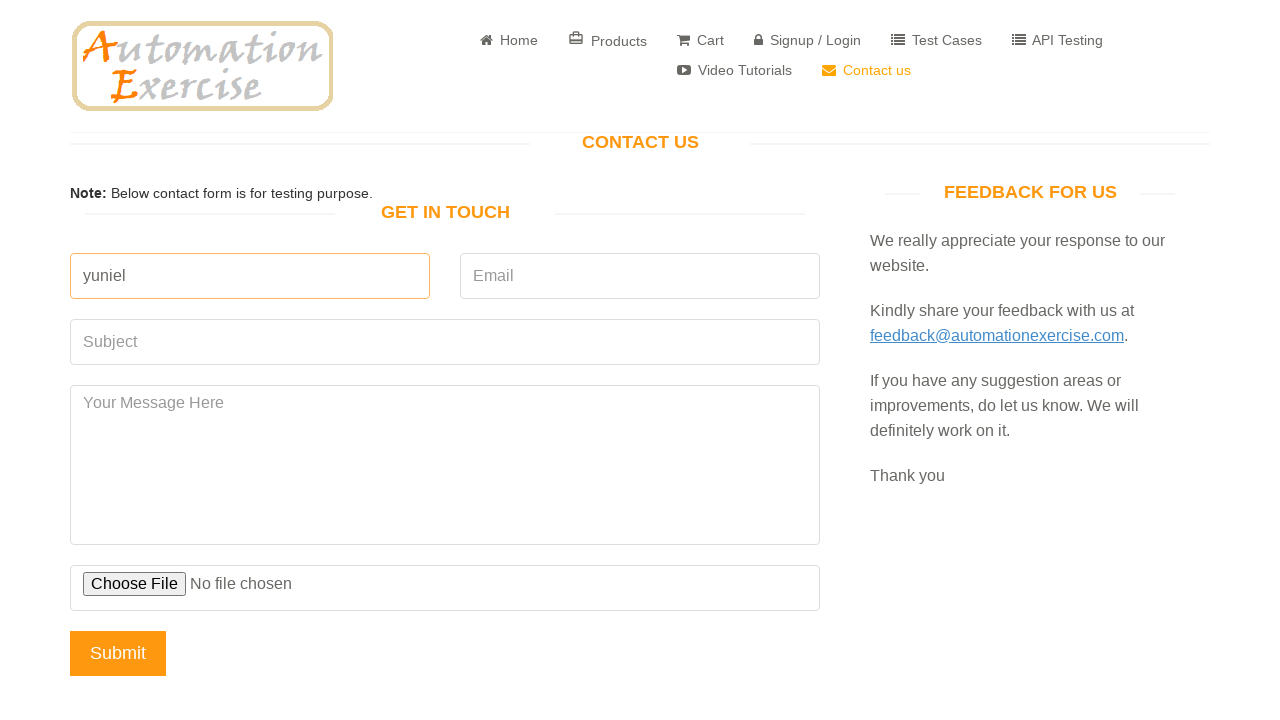

Filled in email field with 'kerby.kaidyn@foodfarms.net' on input[data-qa='email']
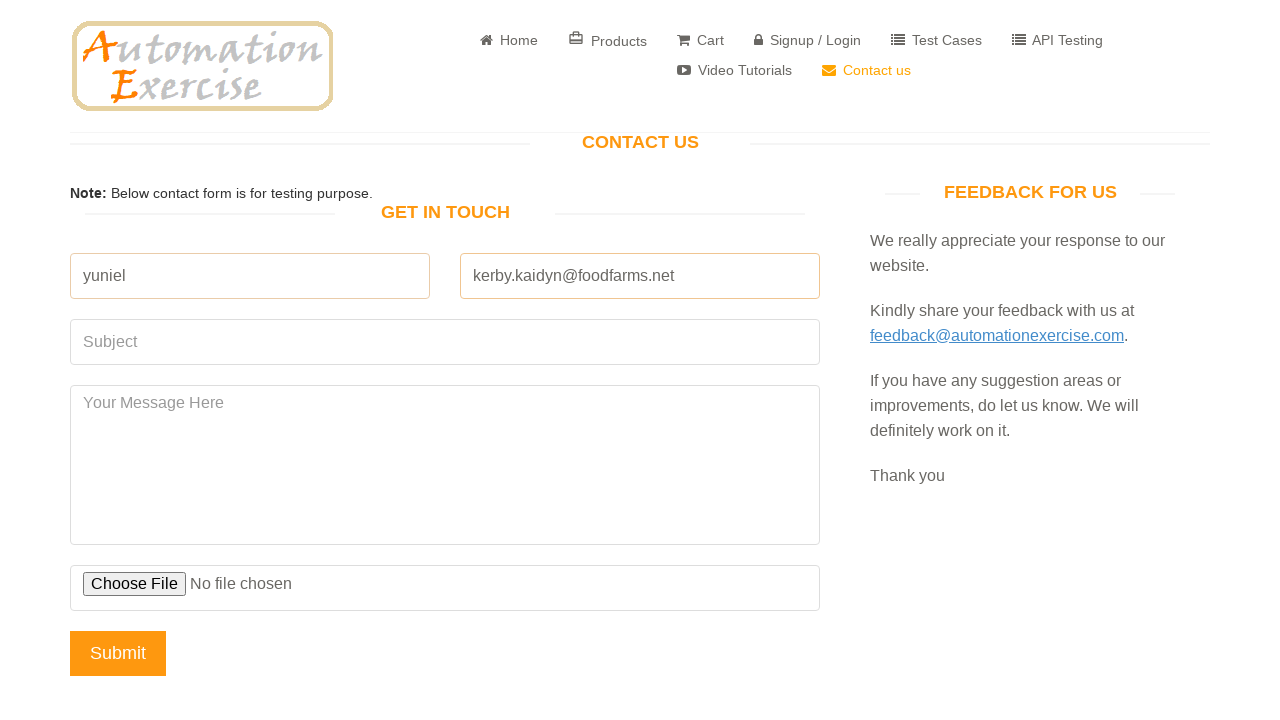

Filled in subject field with 'hello' on input[data-qa='subject']
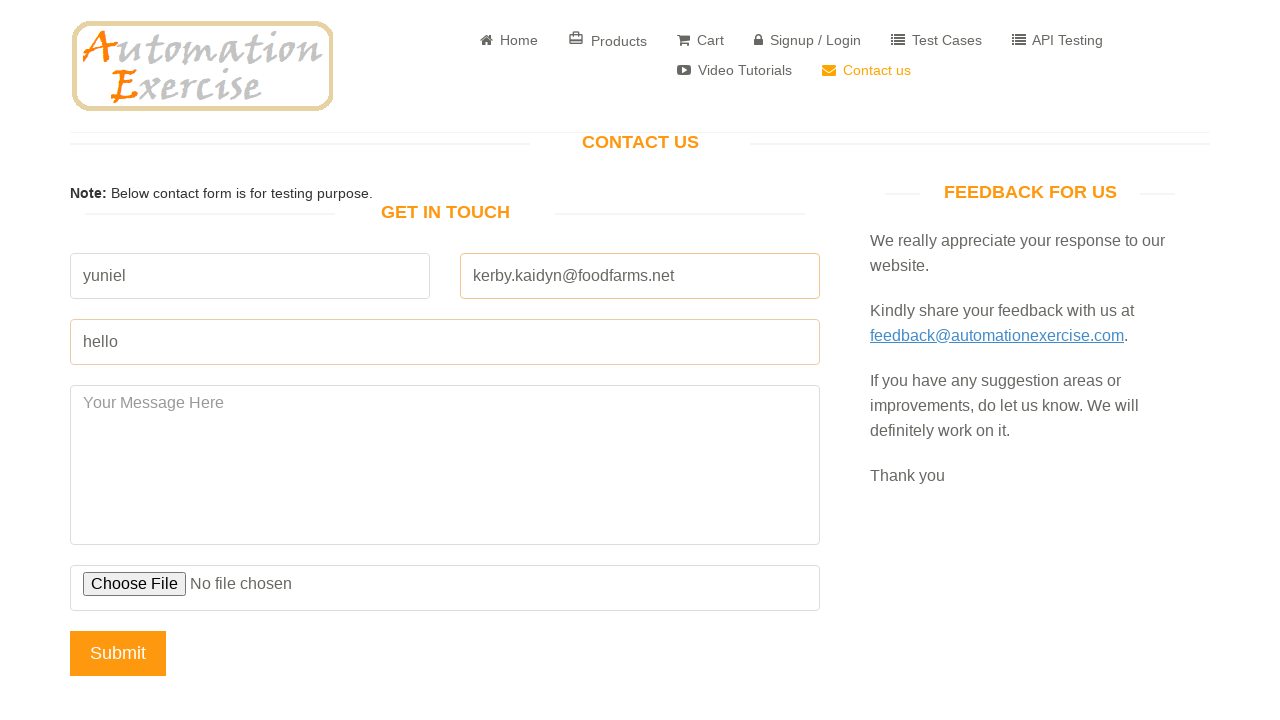

Filled in message field with 'hello world' on #message
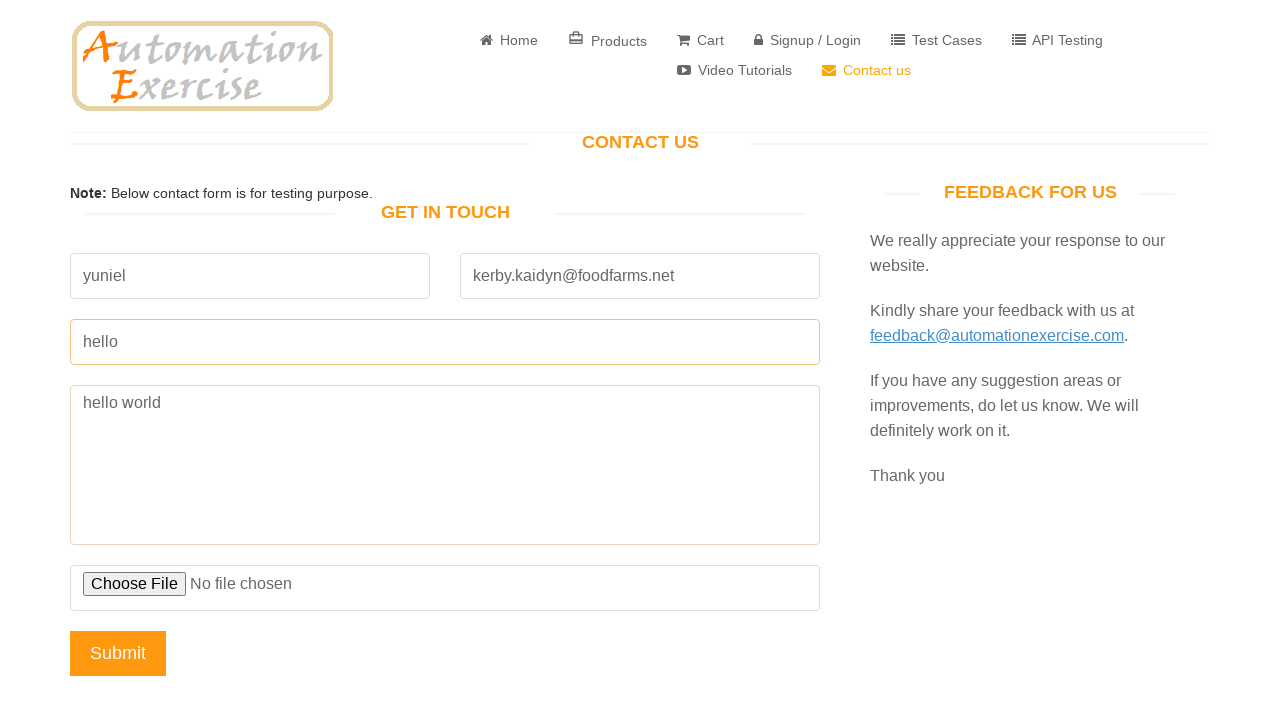

Set up dialog handler to accept alerts
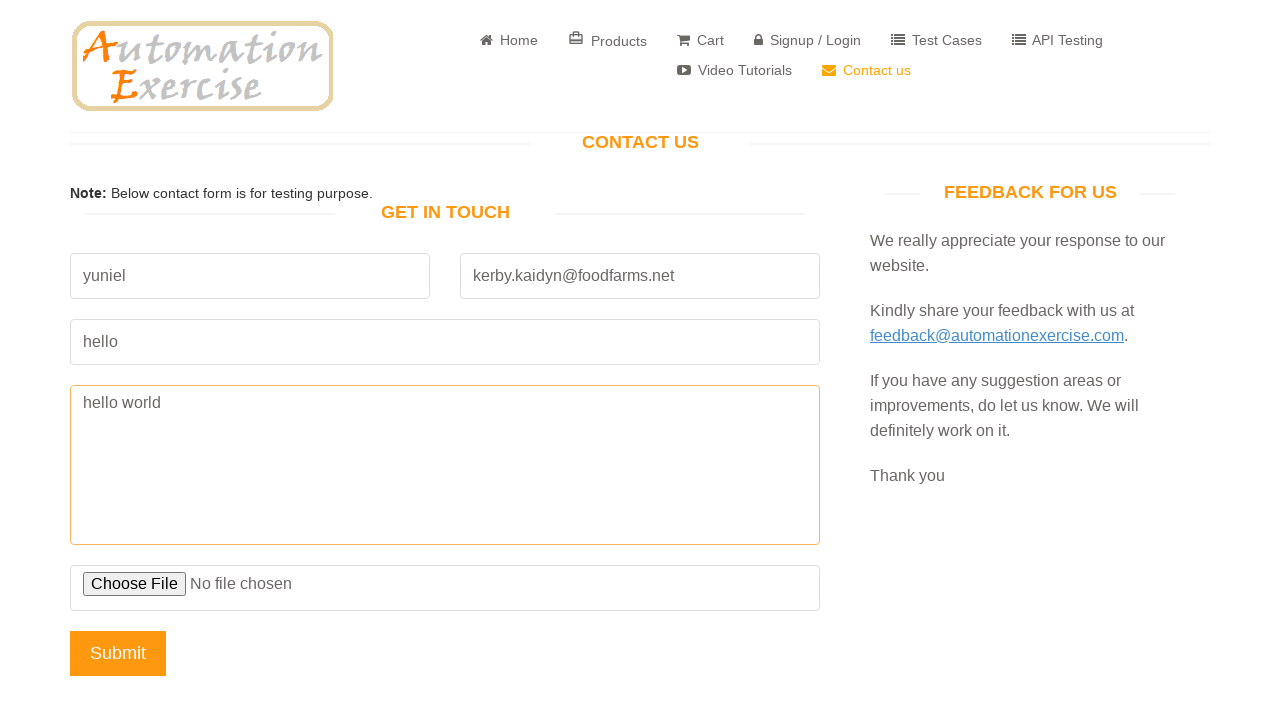

Clicked submit button at (118, 653) on input[value='Submit']
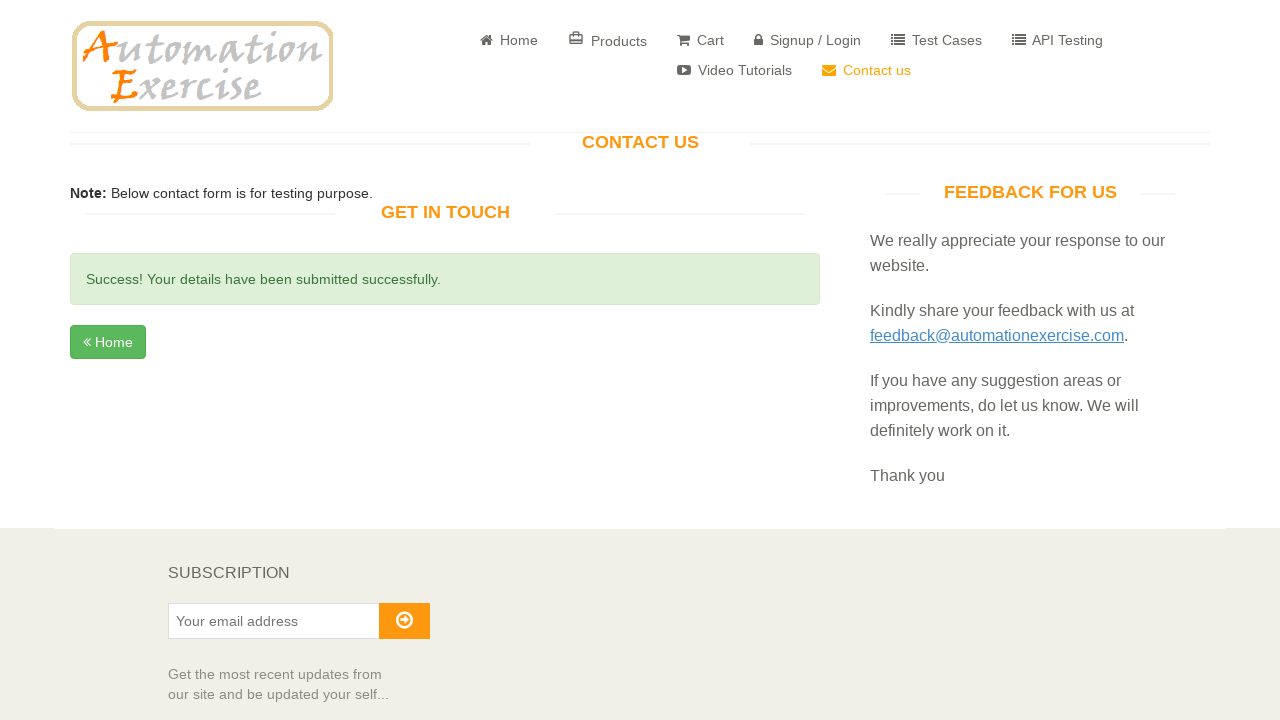

Located success message element
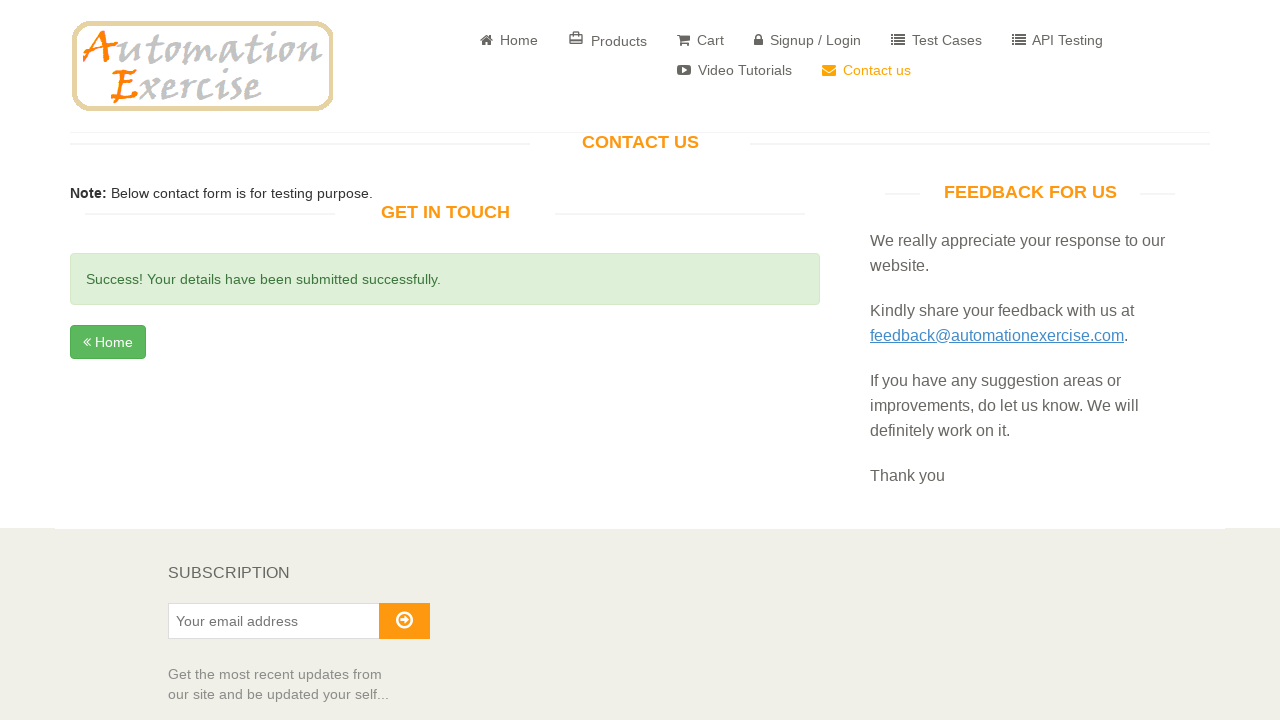

Waited for success message to appear
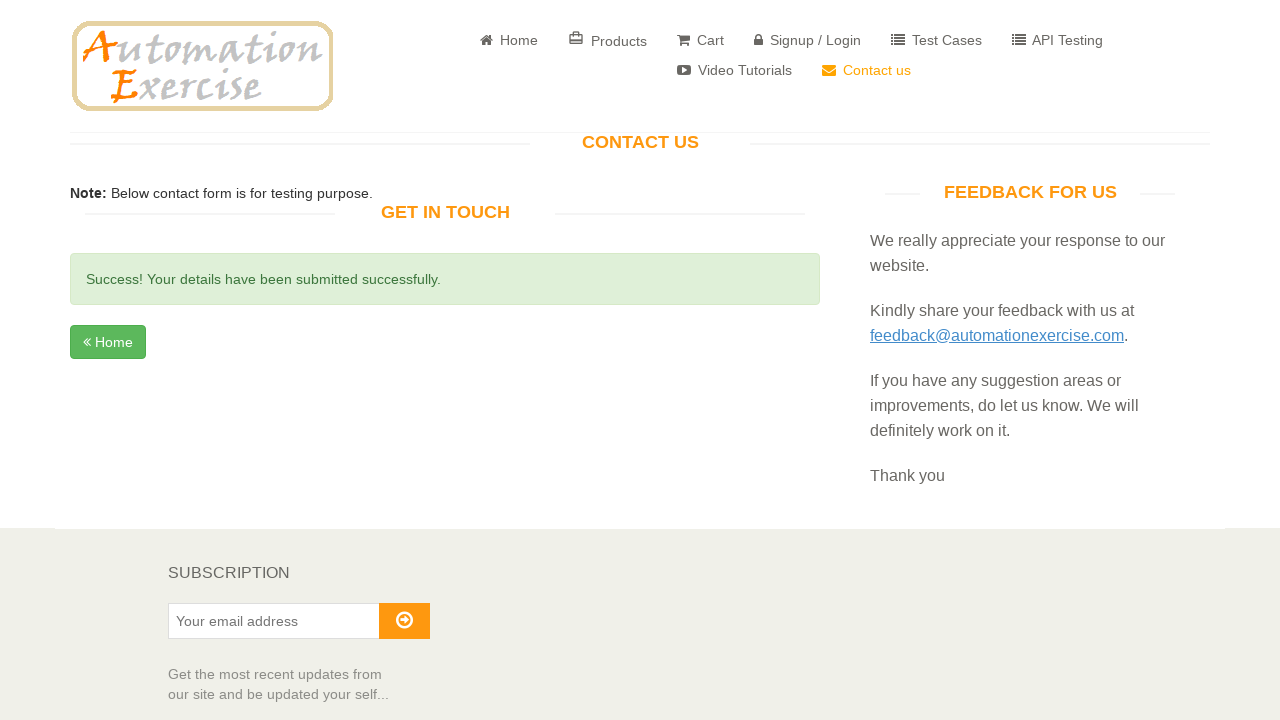

Verified success message: 'Success! Your details have been submitted successfully.'
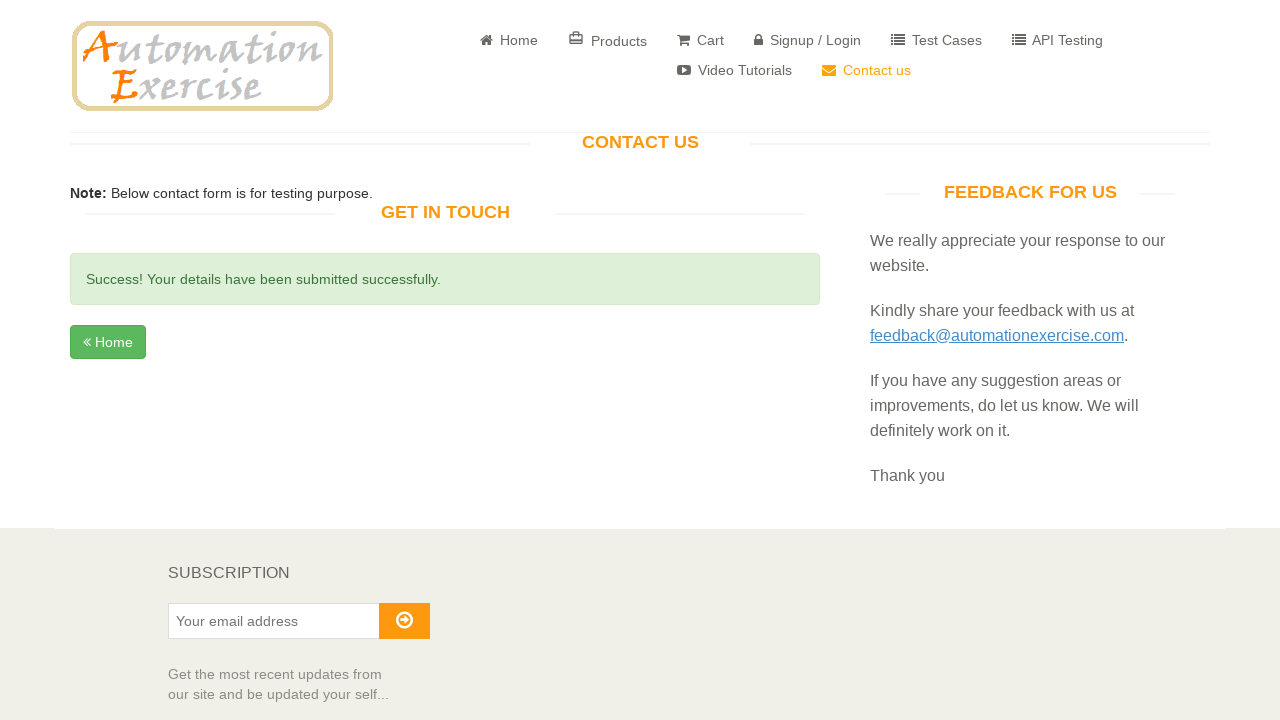

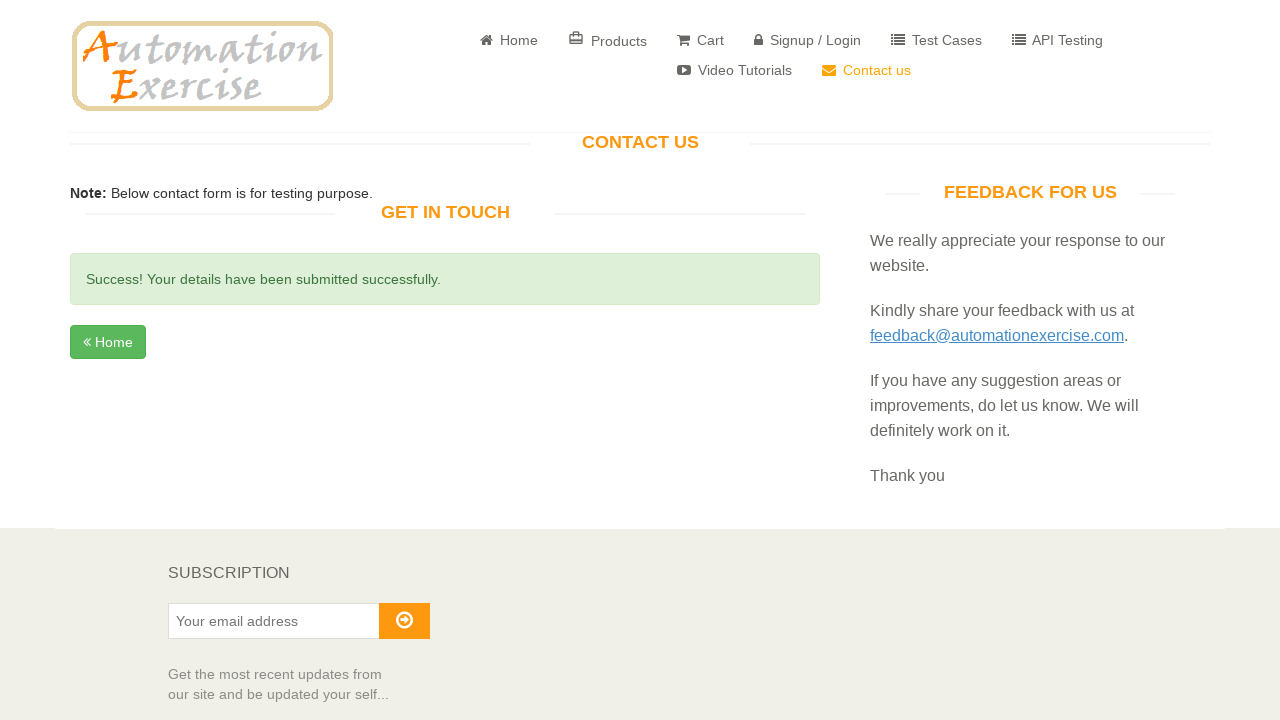